Tests dropdown selection using different methods - by index, value, and visible text

Starting URL: https://the-internet.herokuapp.com/dropdown

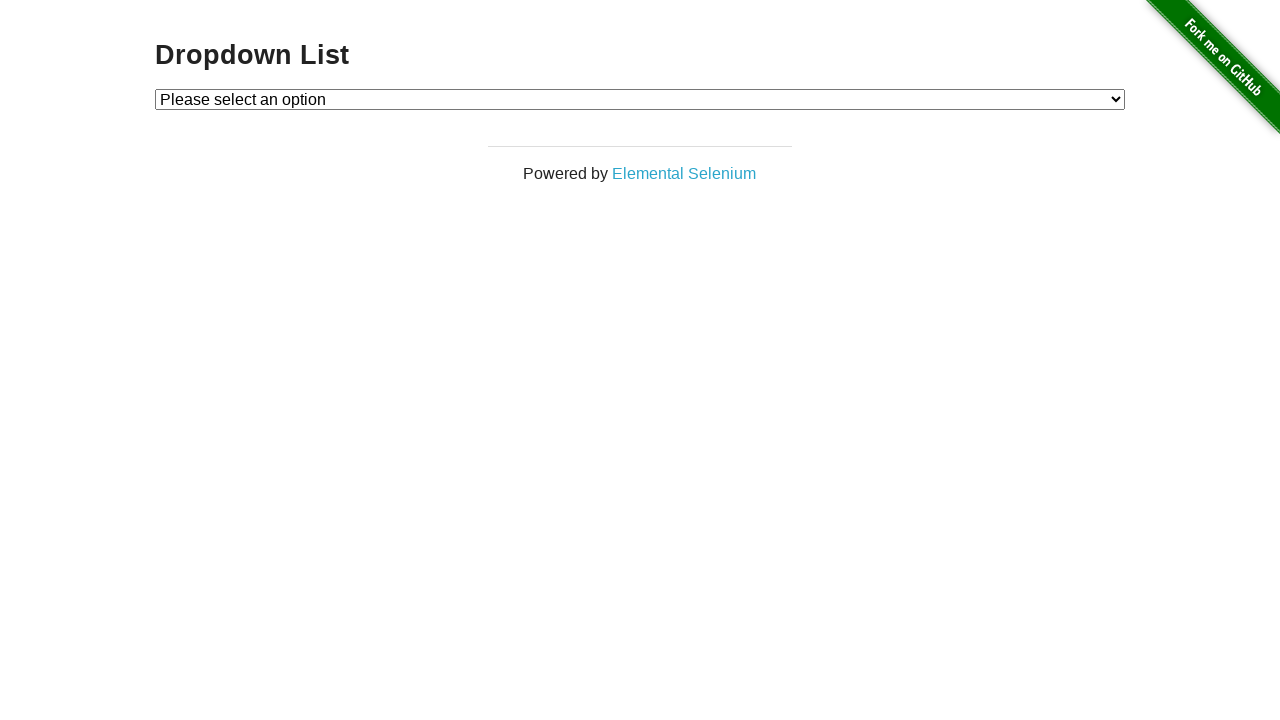

Navigated to dropdown page
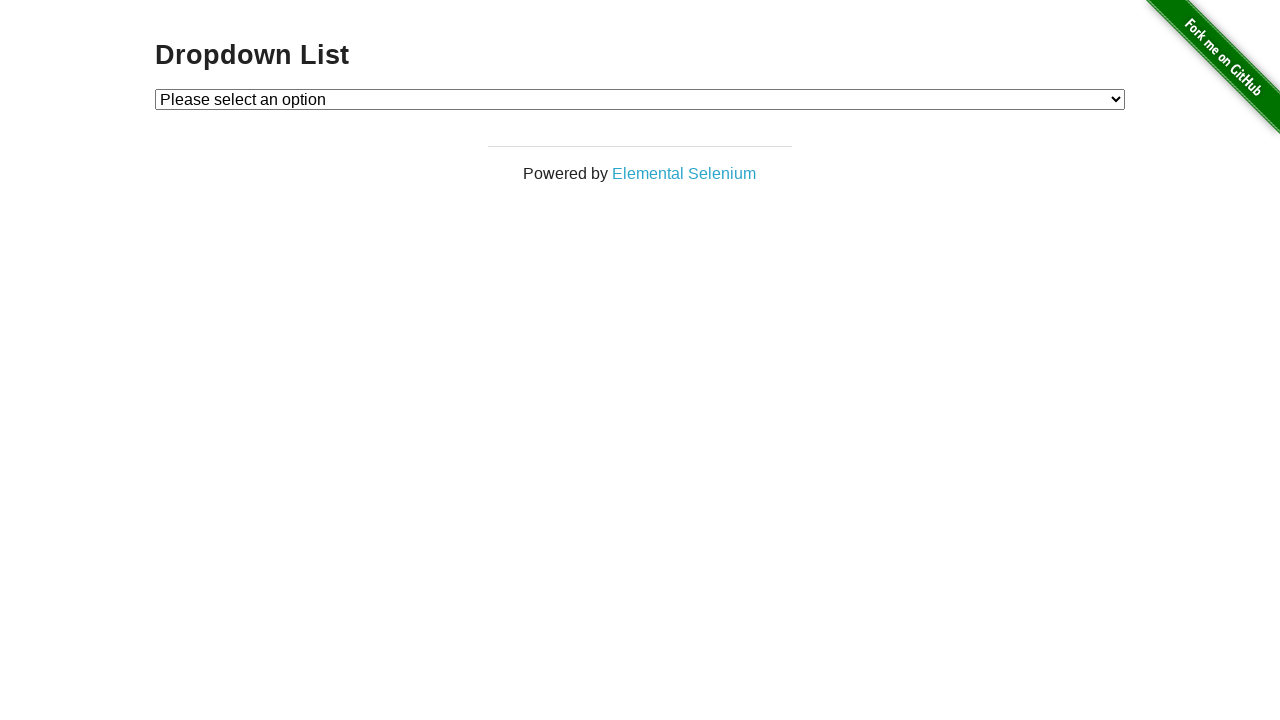

Selected dropdown option by index 1 on #dropdown
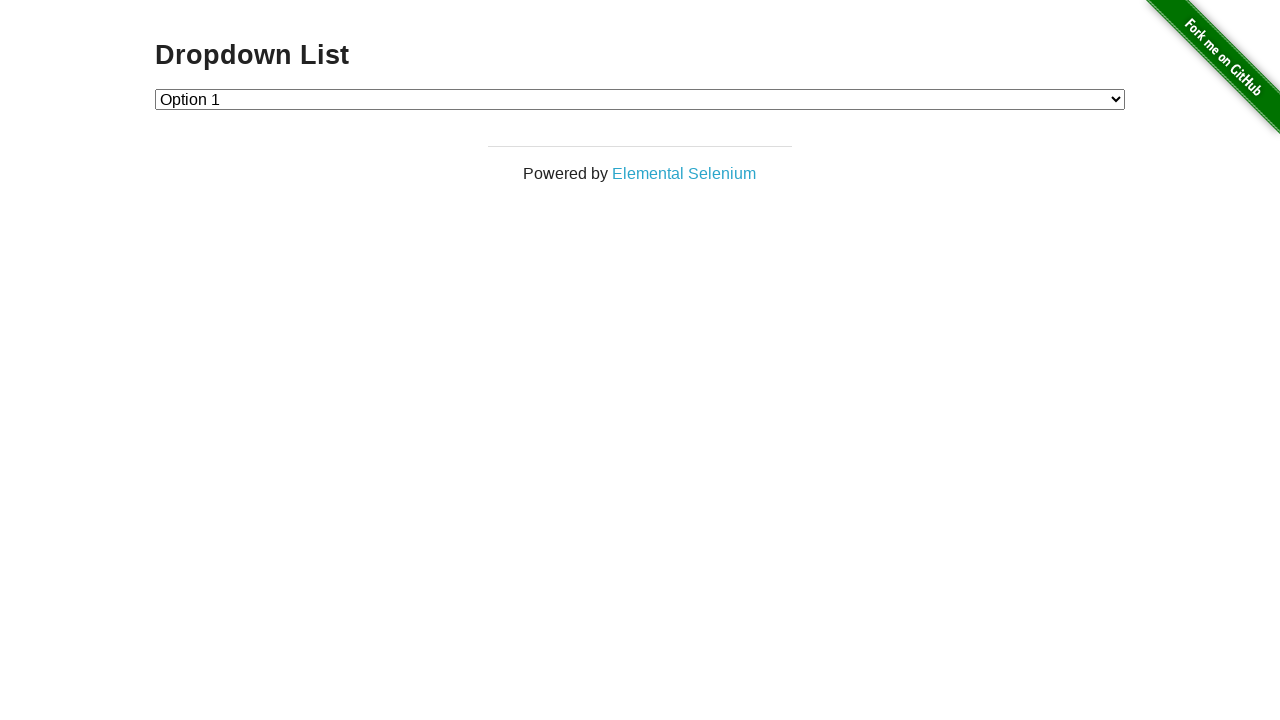

Selected dropdown option by value '2' on #dropdown
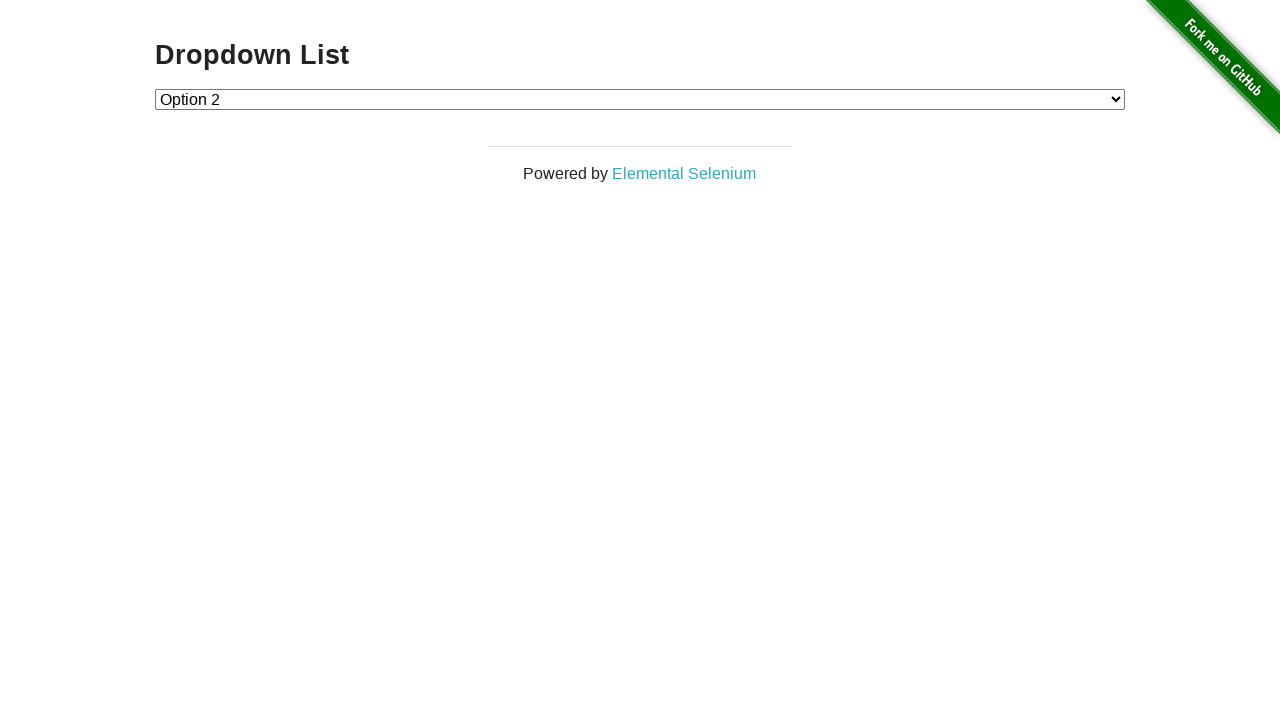

Selected dropdown option by visible text 'Option 1' on #dropdown
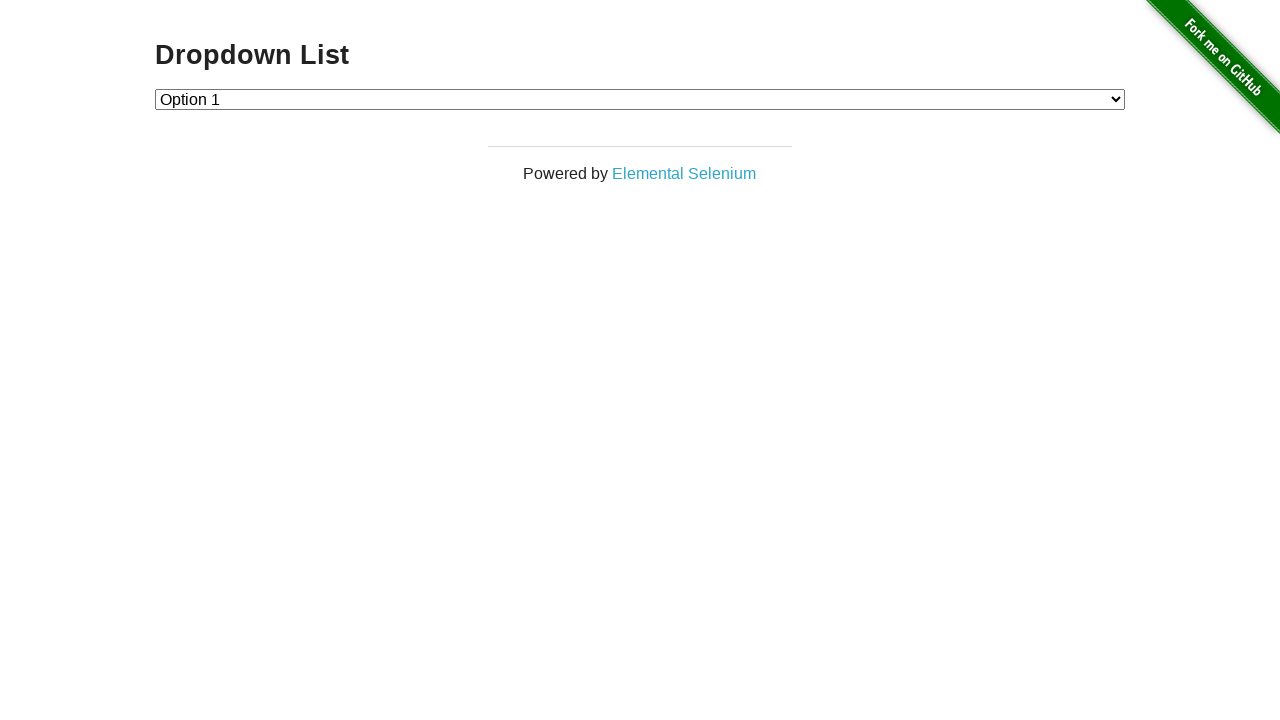

Retrieved selected dropdown value
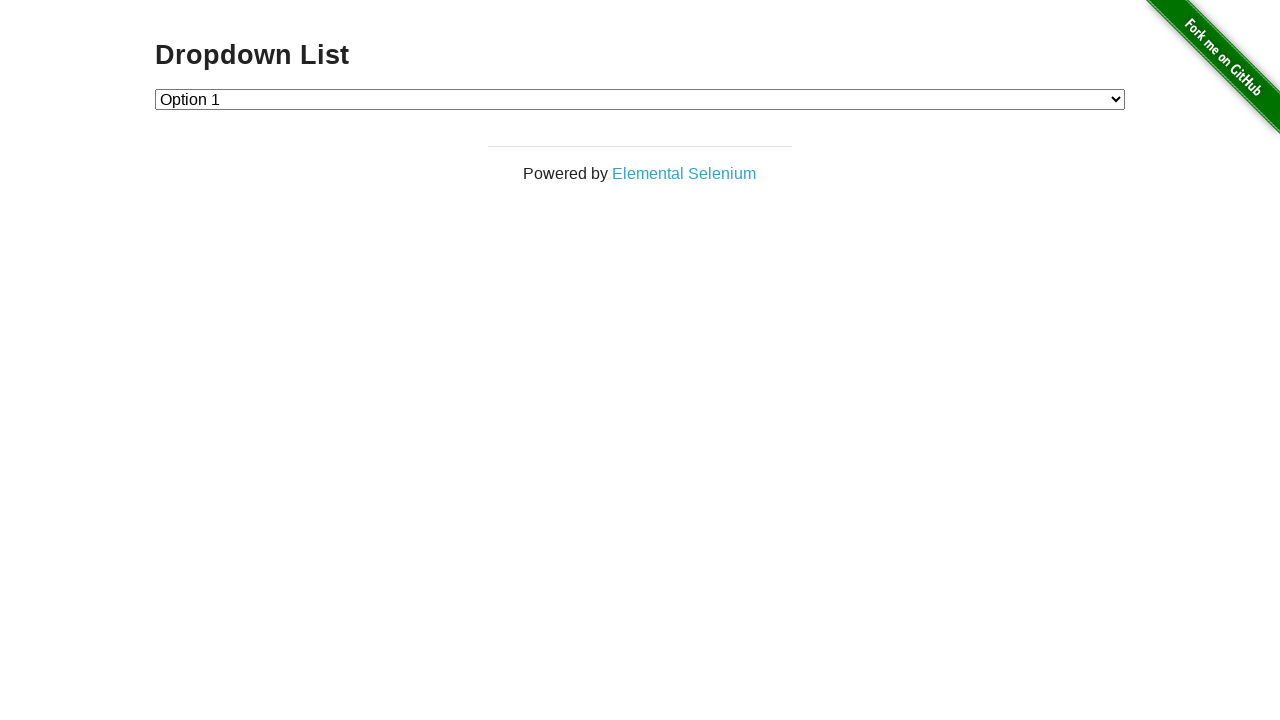

Verified selected value equals '1'
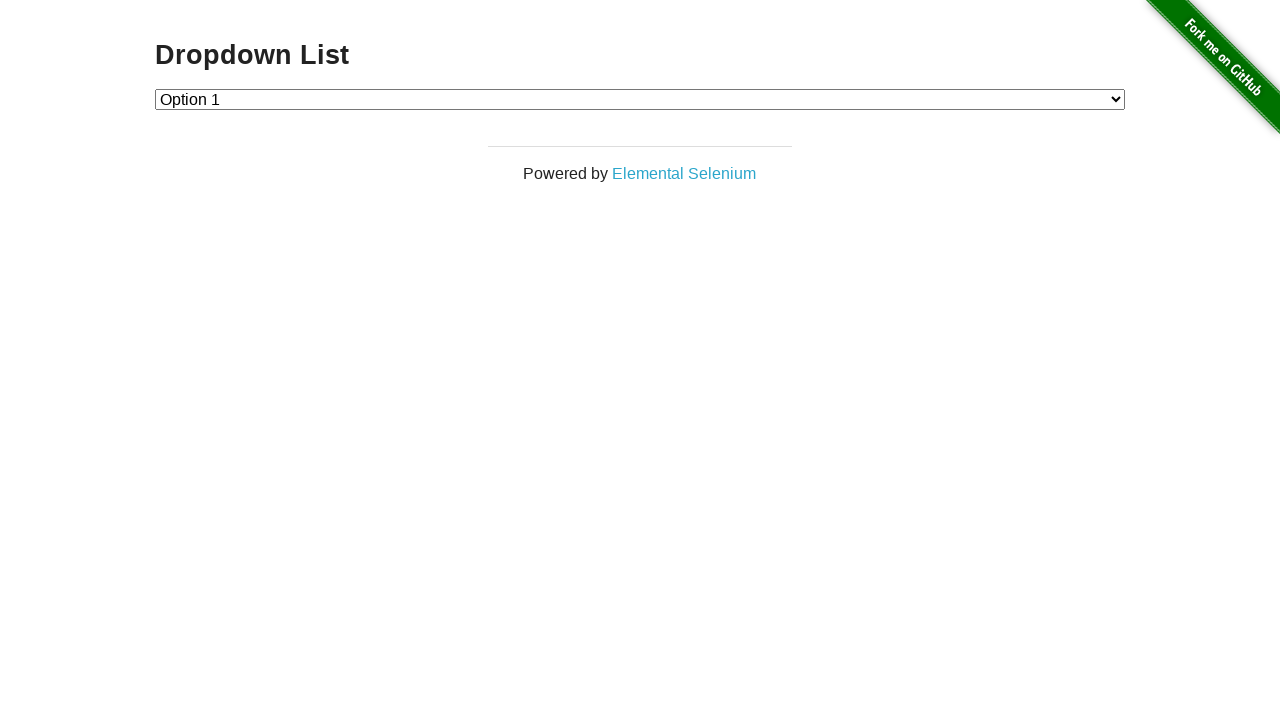

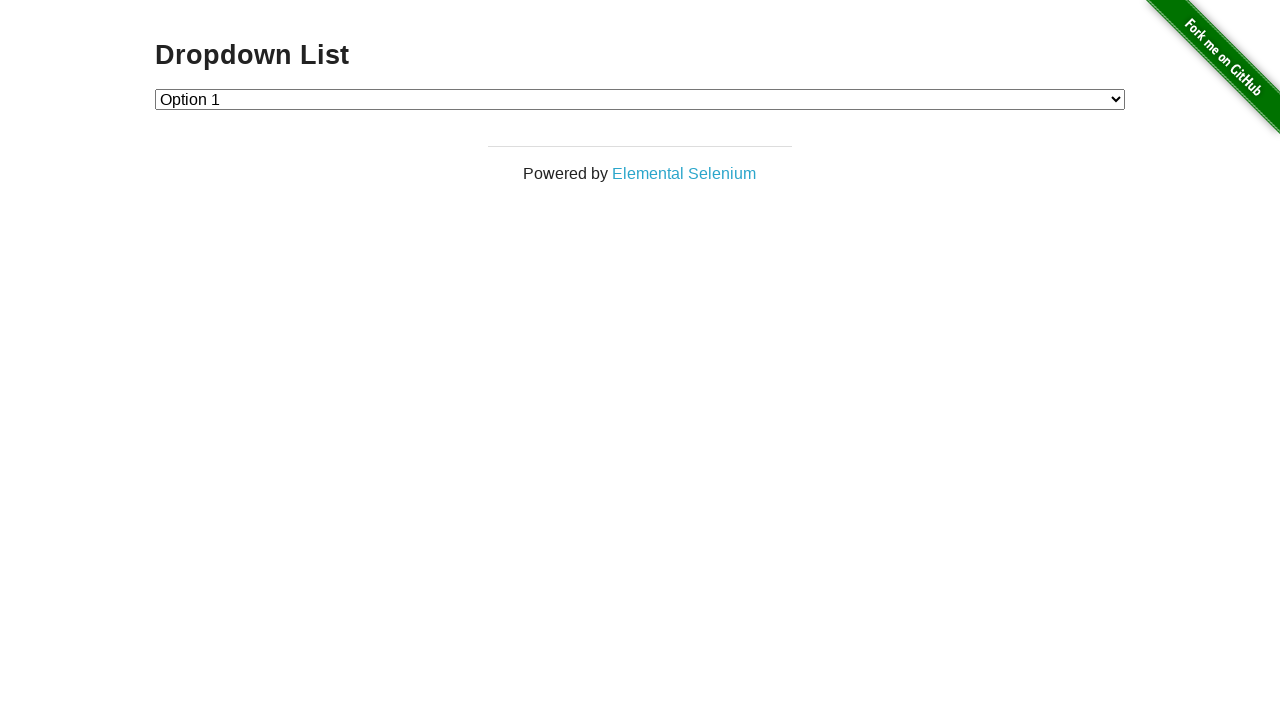